Tests an e-commerce site by searching for products, adding items to cart, and proceeding through checkout

Starting URL: https://rahulshettyacademy.com/seleniumPractise/#/

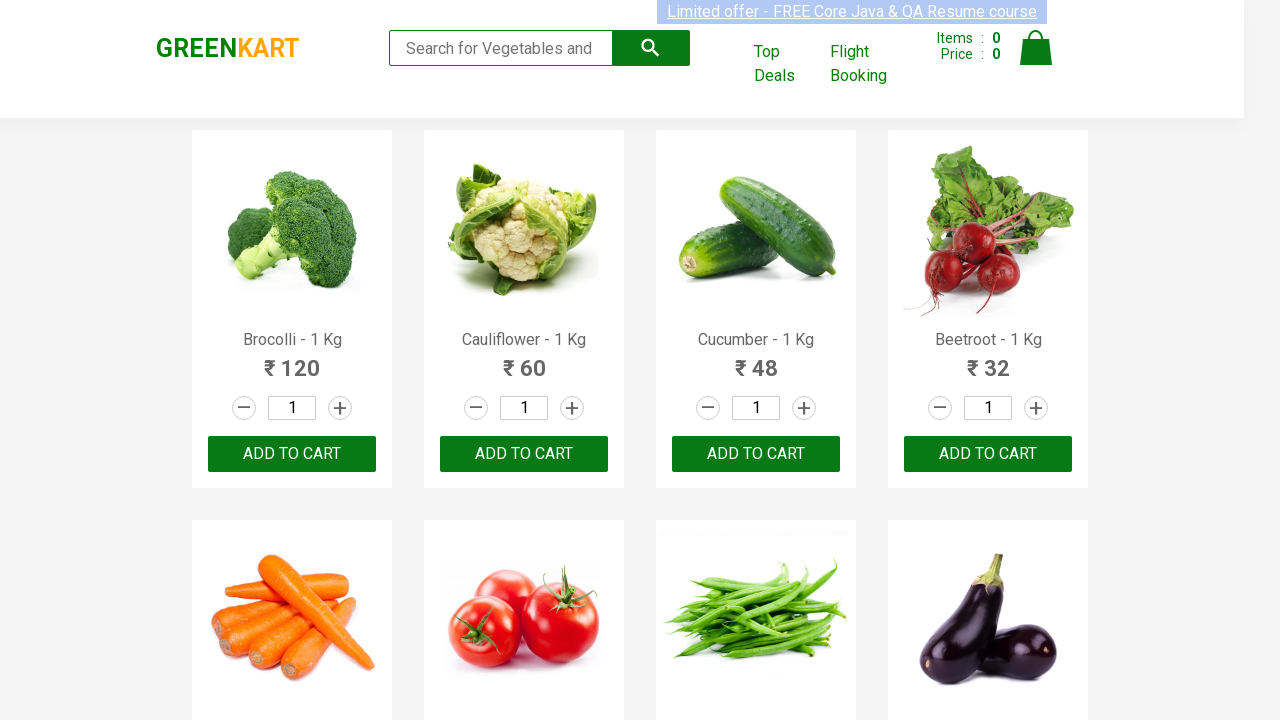

Filled search field with 'ca' to find products on input[type='search']
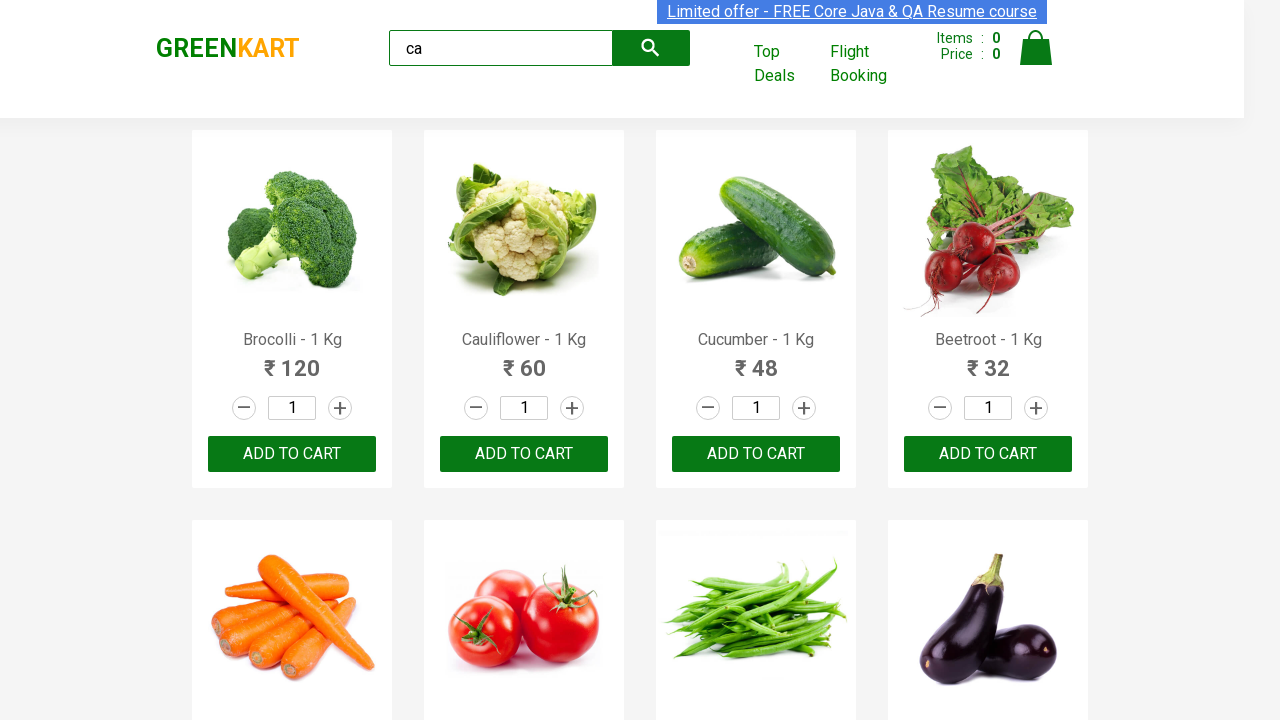

Clicked search button to filter products at (651, 48) on button.search-button
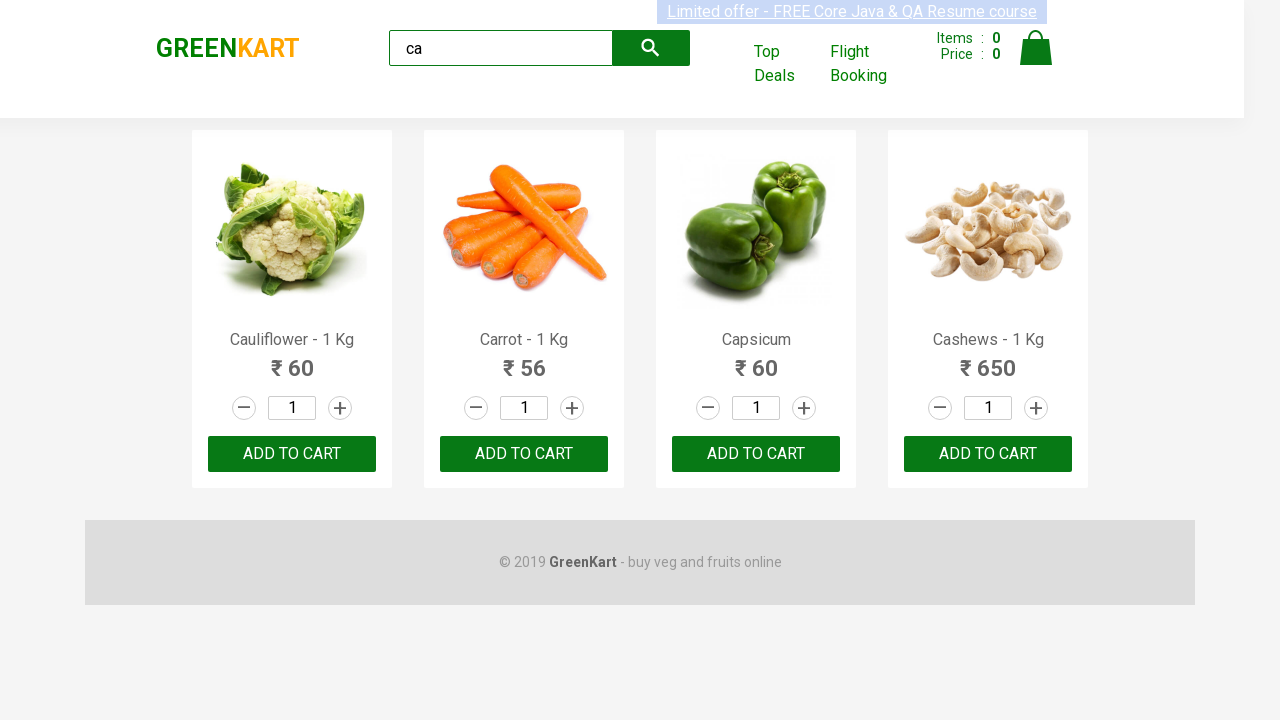

Waited for search results to load and products to be visible
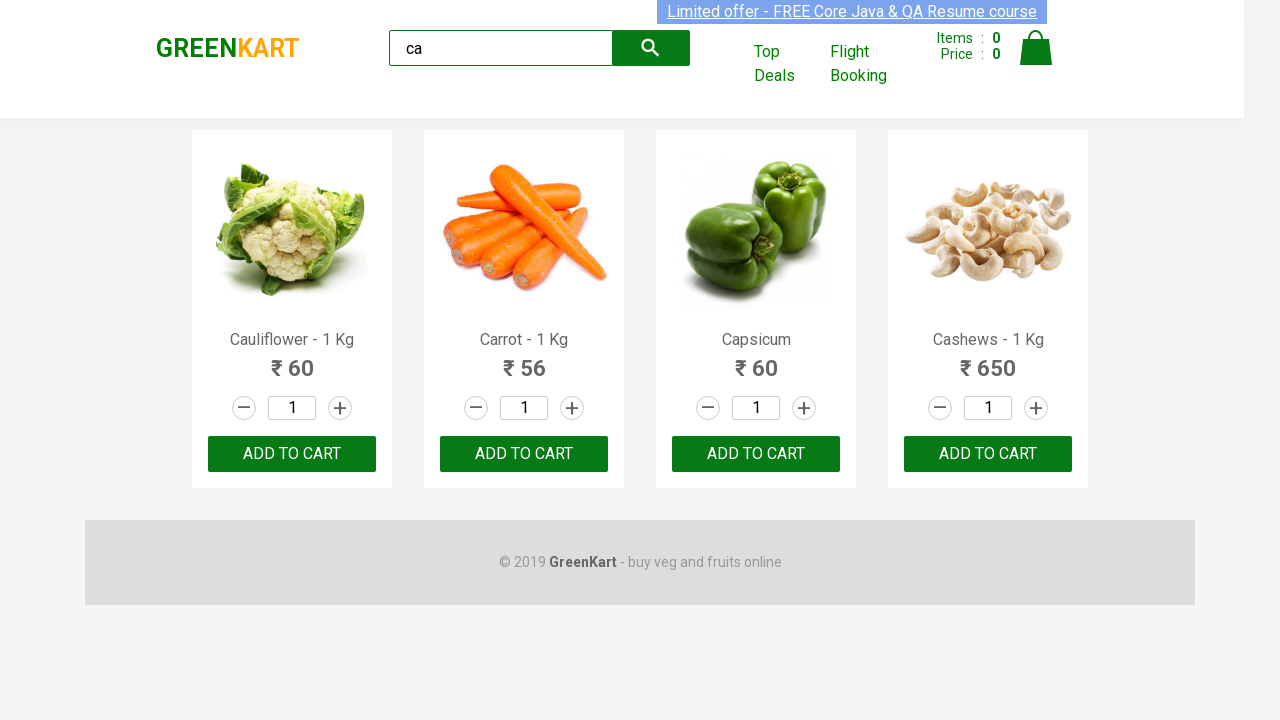

Clicked 'ADD TO CART' for the third visible product at (756, 454) on .products .product >> nth=2 >> text=ADD TO CART
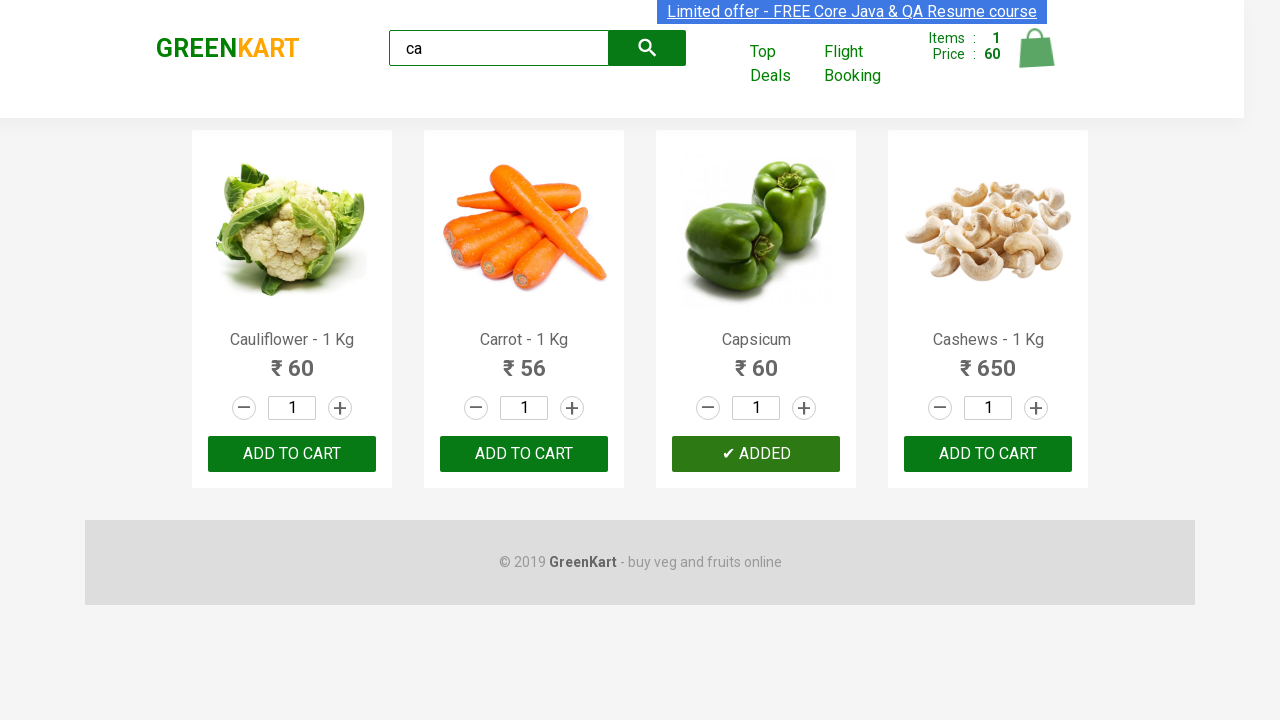

Found and added 'Cauliflower - 1 Kg' to cart at (292, 454) on .products .product >> nth=0 >> text=ADD TO CART
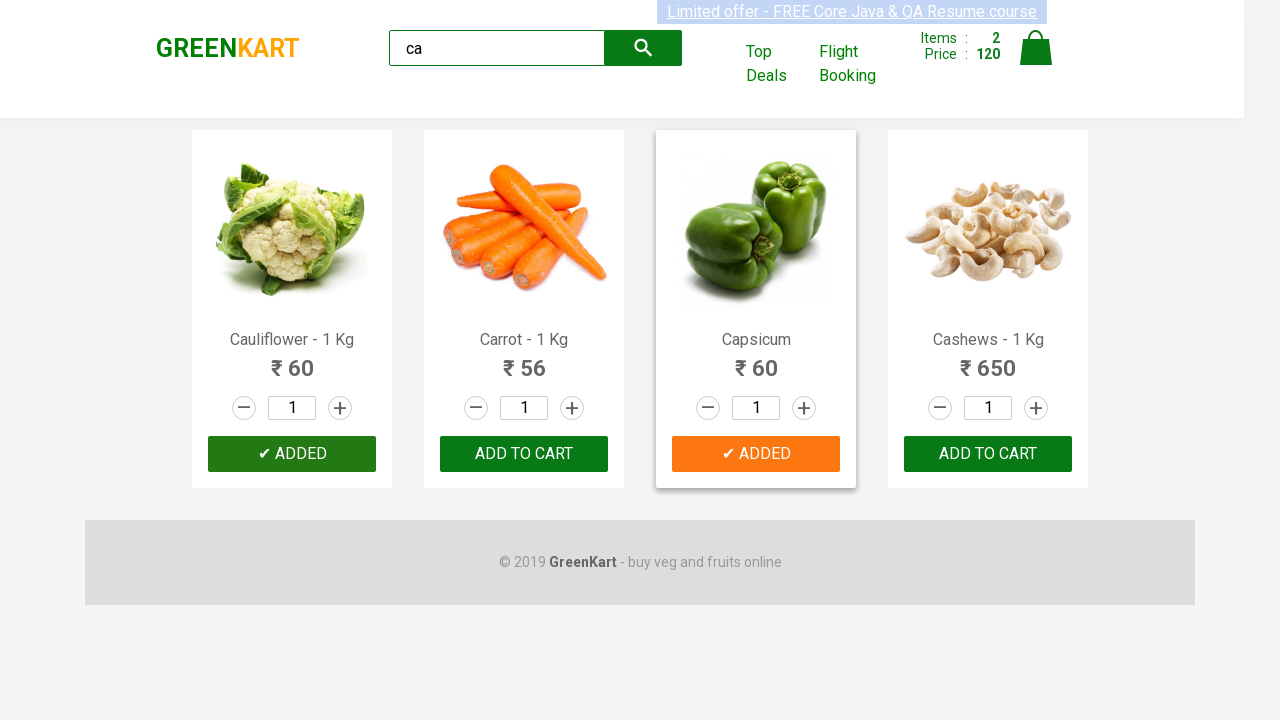

Clicked cart icon to view shopping cart at (1036, 48) on .cart-icon > img
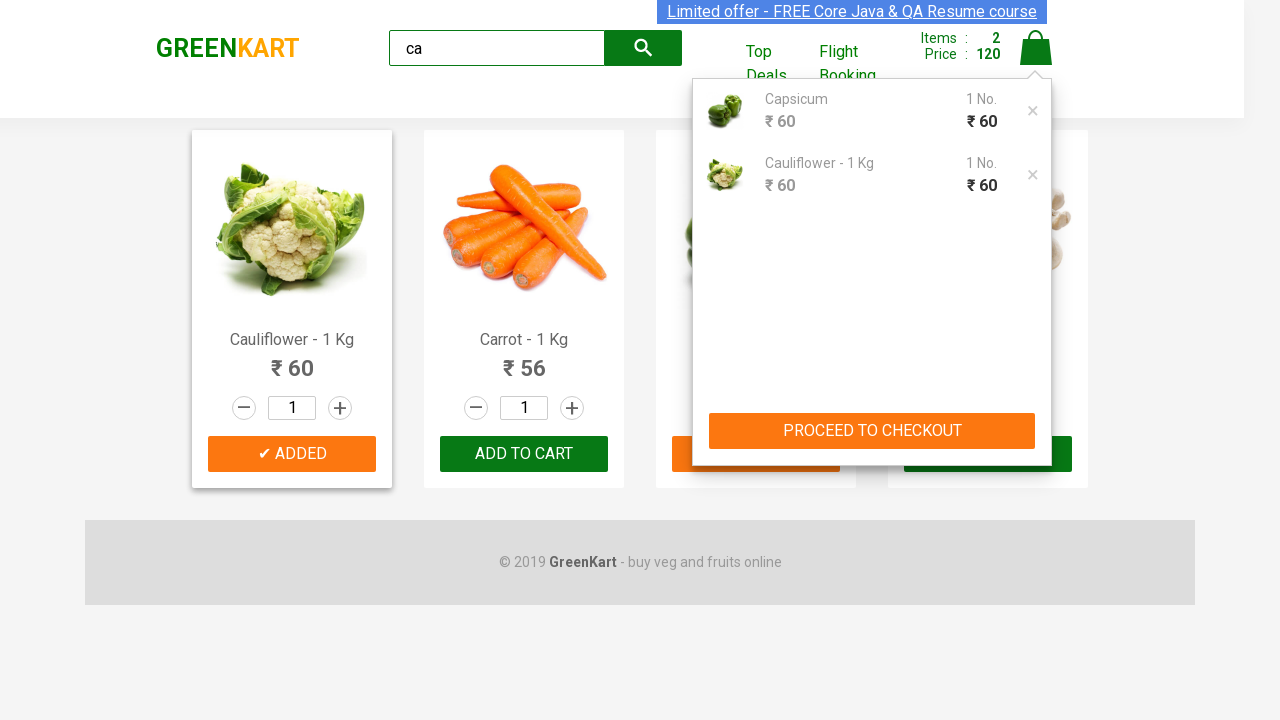

Clicked 'PROCEED TO CHECKOUT' button at (872, 431) on text=PROCEED TO CHECKOUT
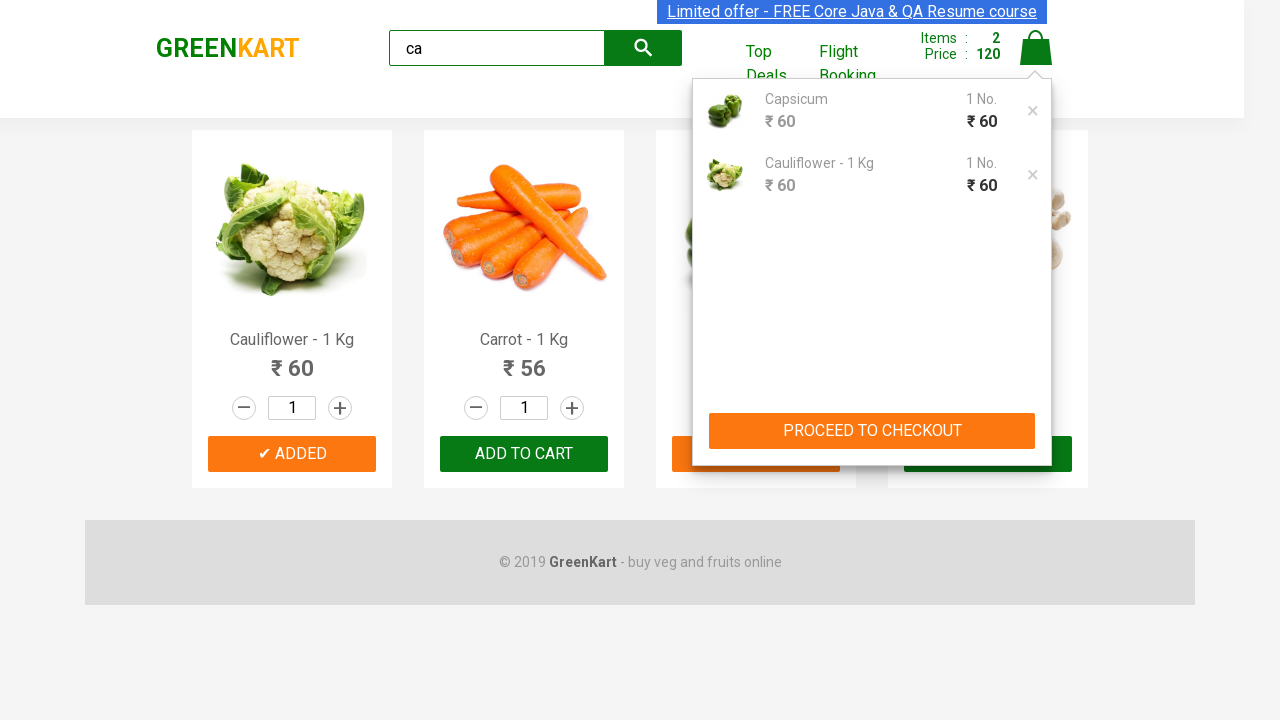

Clicked 'Place Order' to complete the purchase at (1036, 491) on text=Place Order
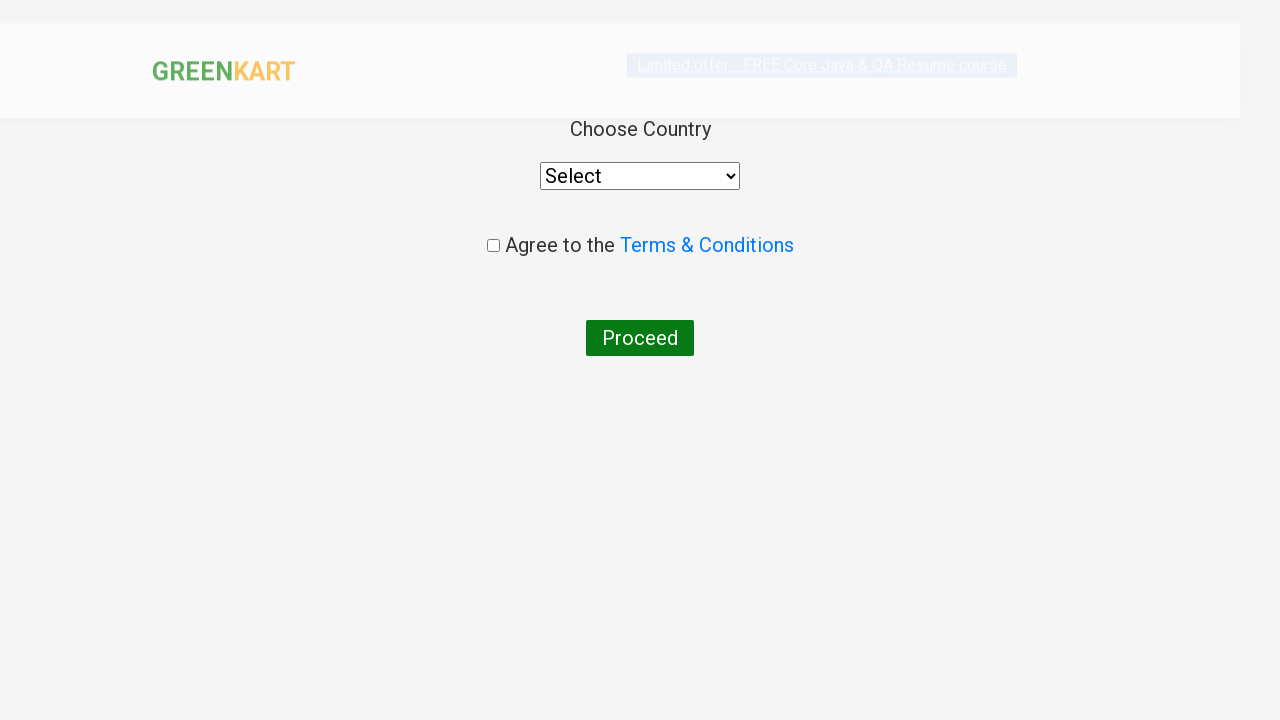

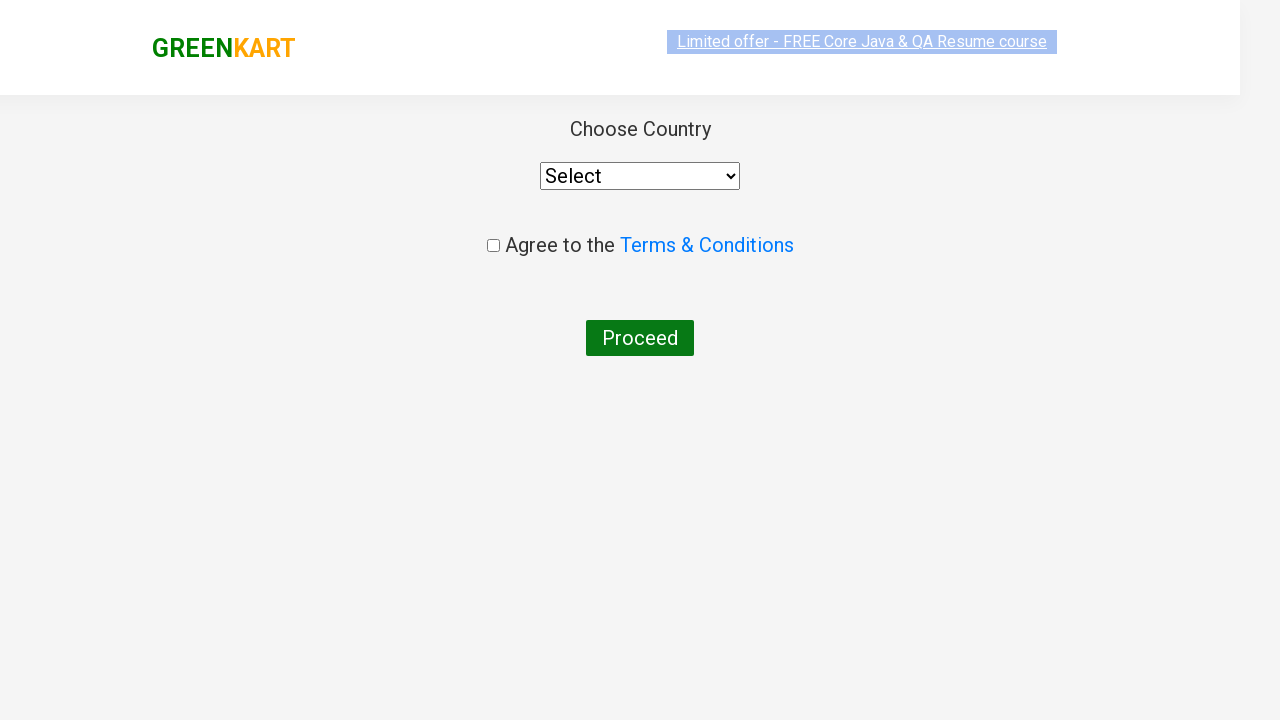